Tests product search functionality by searching for a product on the main page and verifying the same product appears in the offers page

Starting URL: http://rahulshettyacademy.com/seleniumPractise/#/

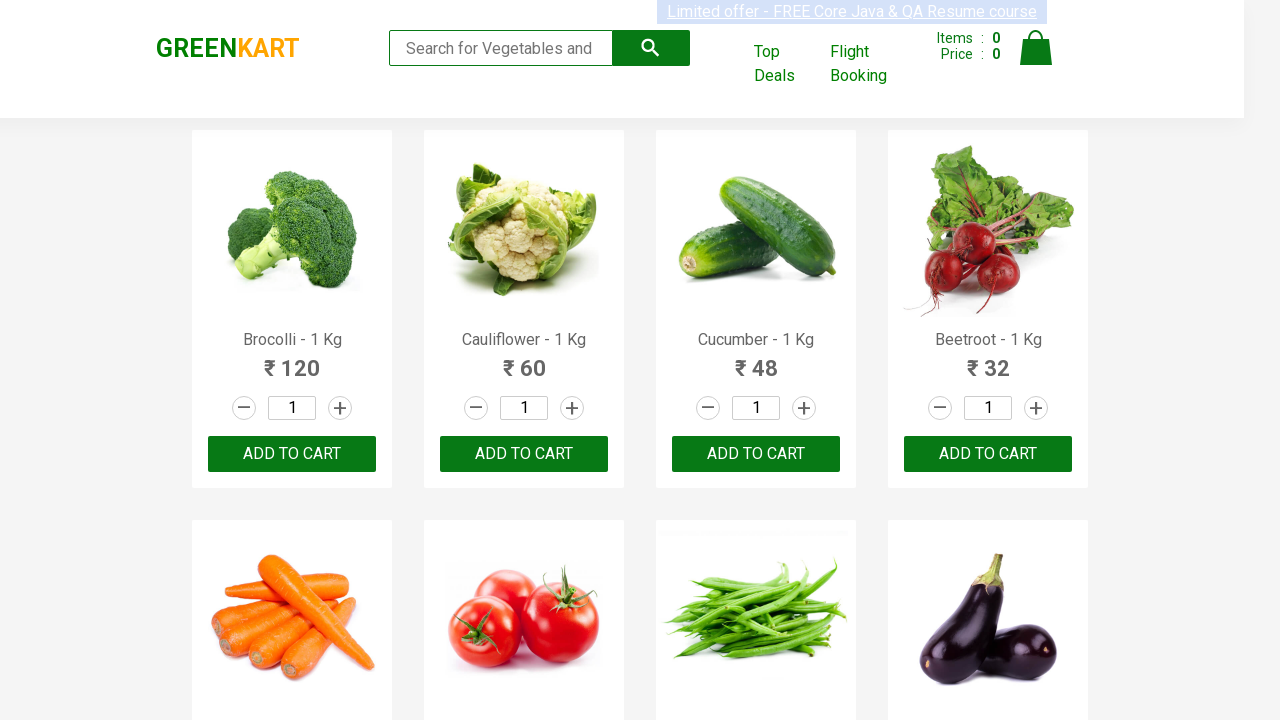

Filled search field with 'tom' on landing page on //input[@type='search']
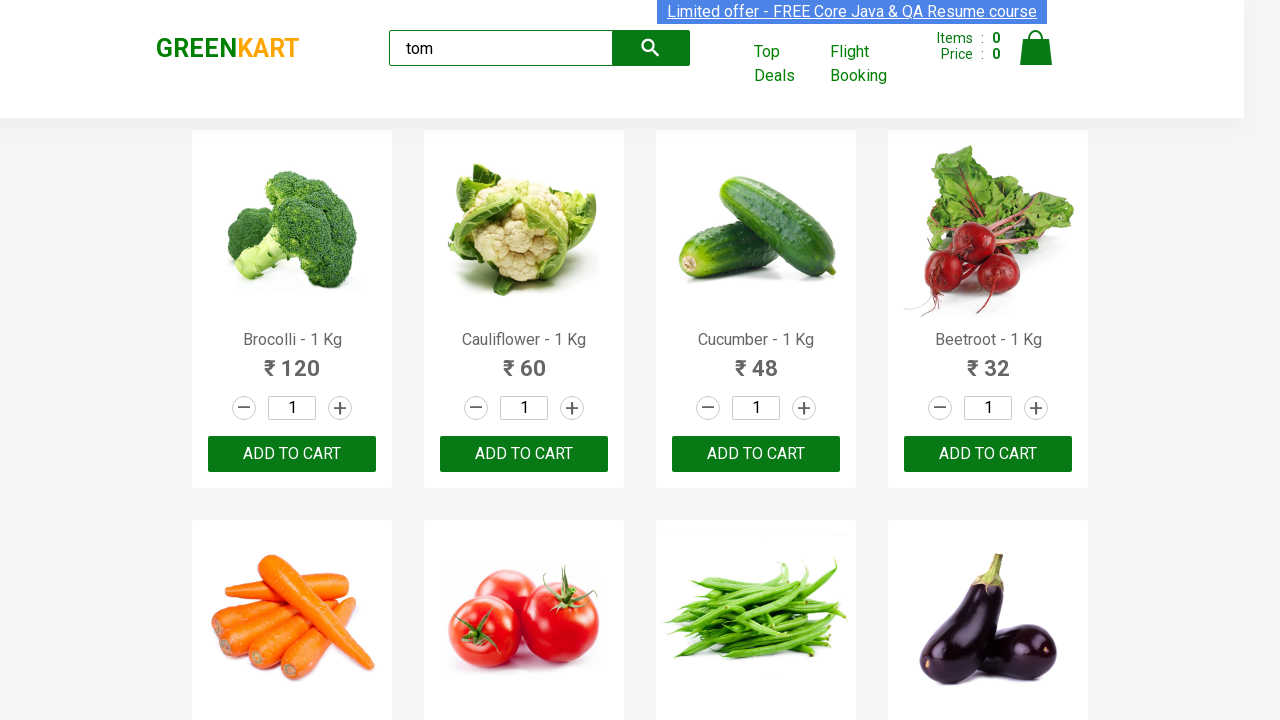

Waited 2 seconds for search results to load
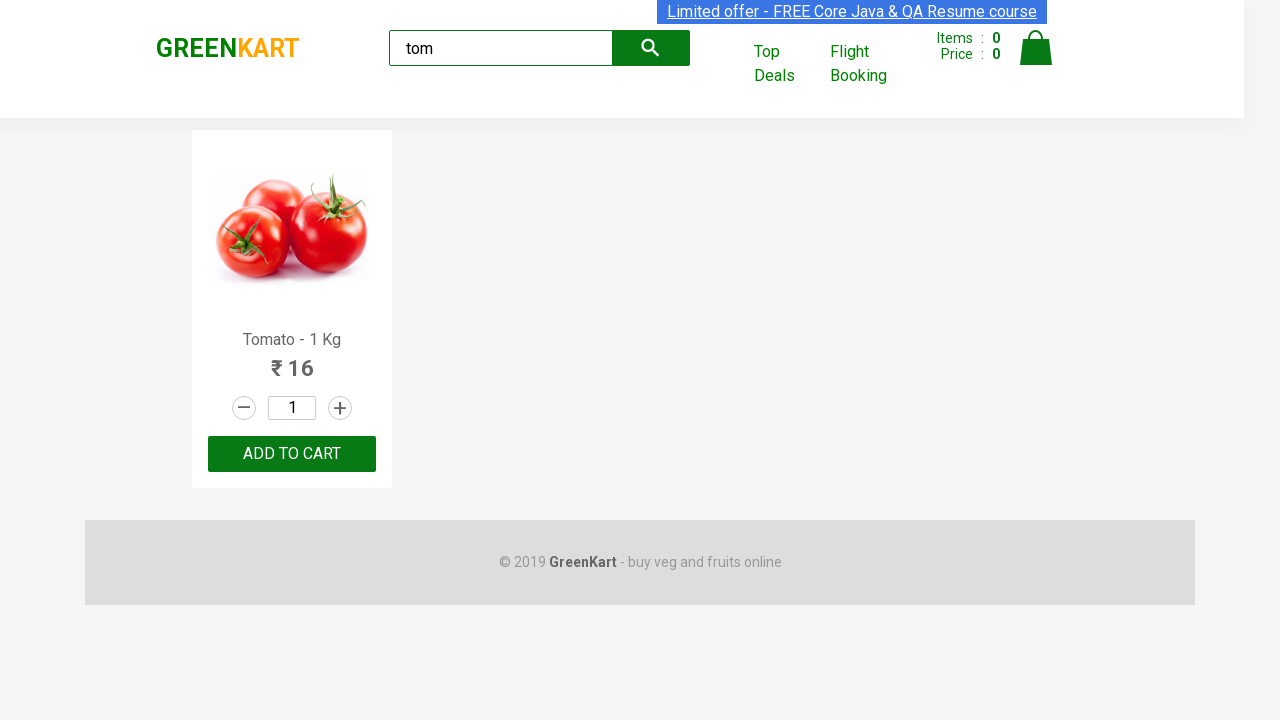

Extracted product name from landing page: 'Tomato'
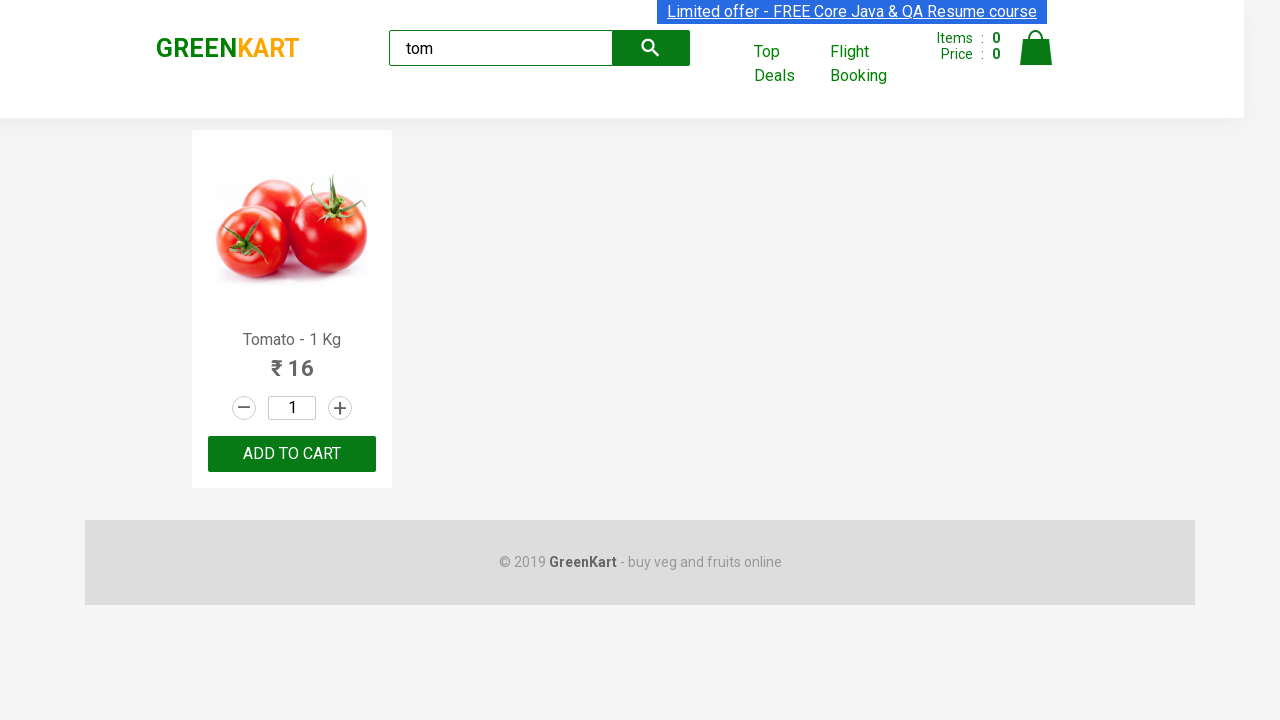

Clicked 'Top Deals' link to navigate to offers page at (787, 64) on text=Top Deals
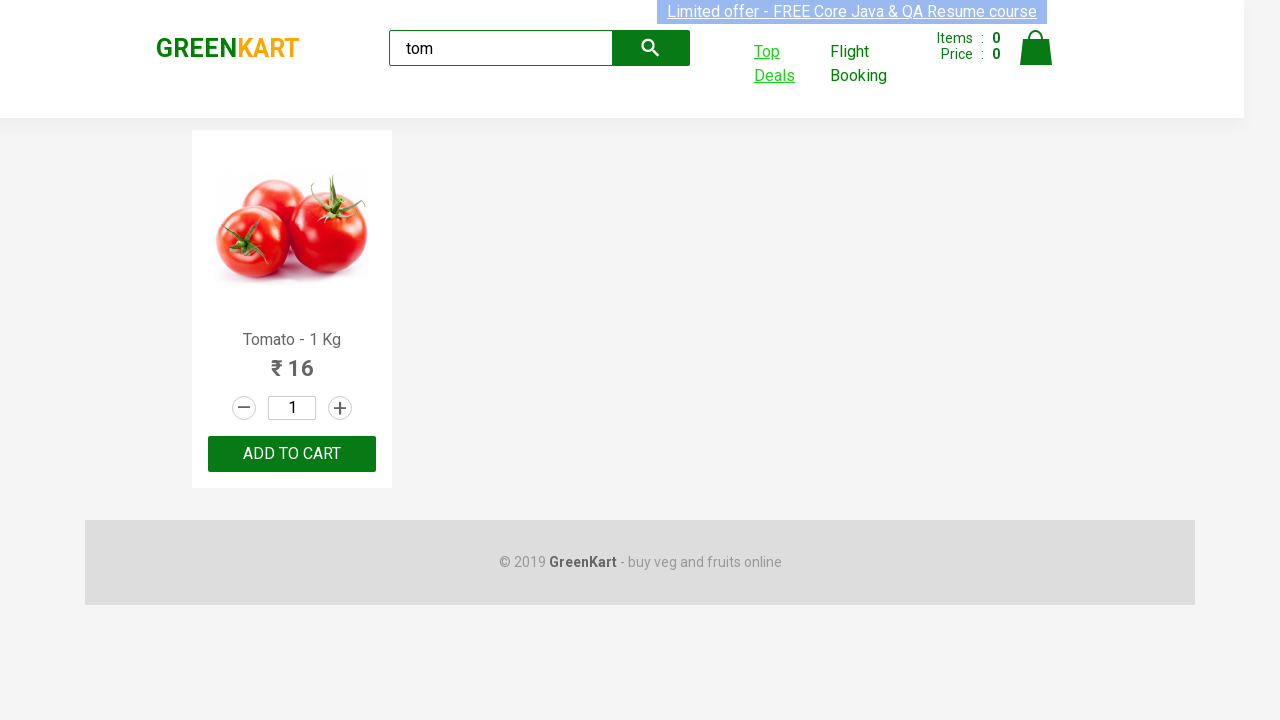

Switched to new page/tab that opened from Top Deals link
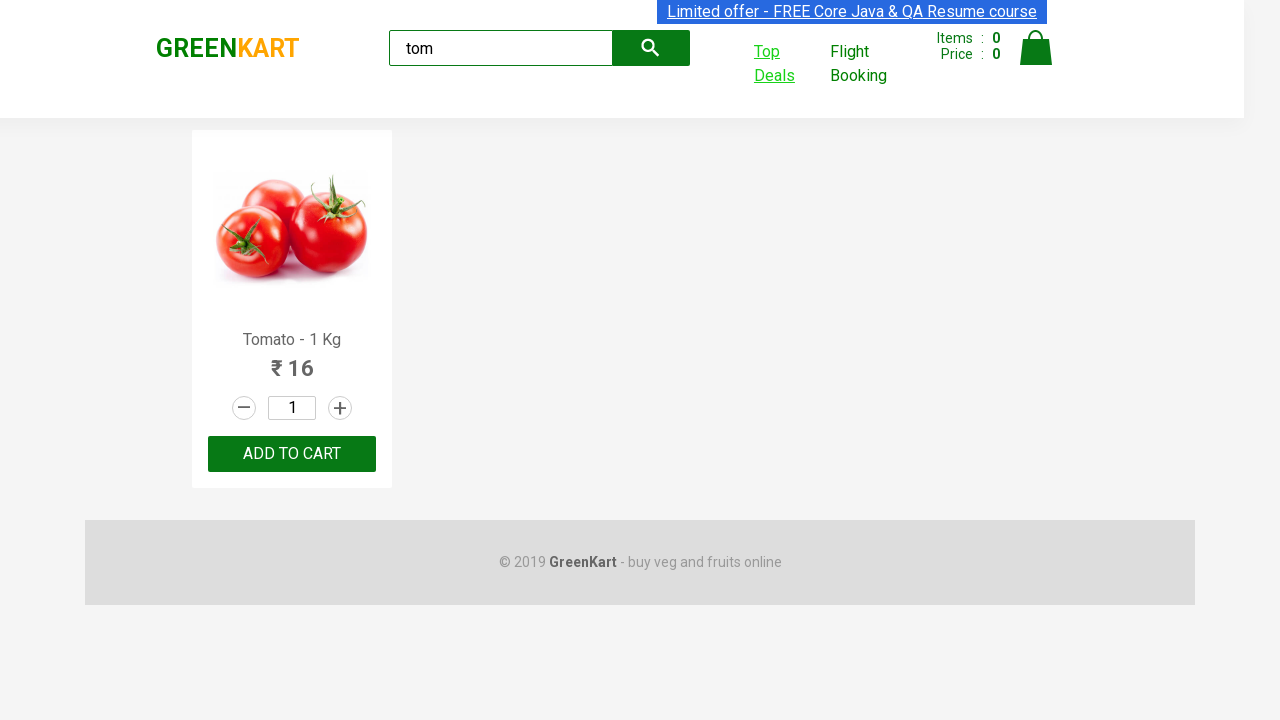

Filled search field with 'tom' on offers page on //input[@type='search']
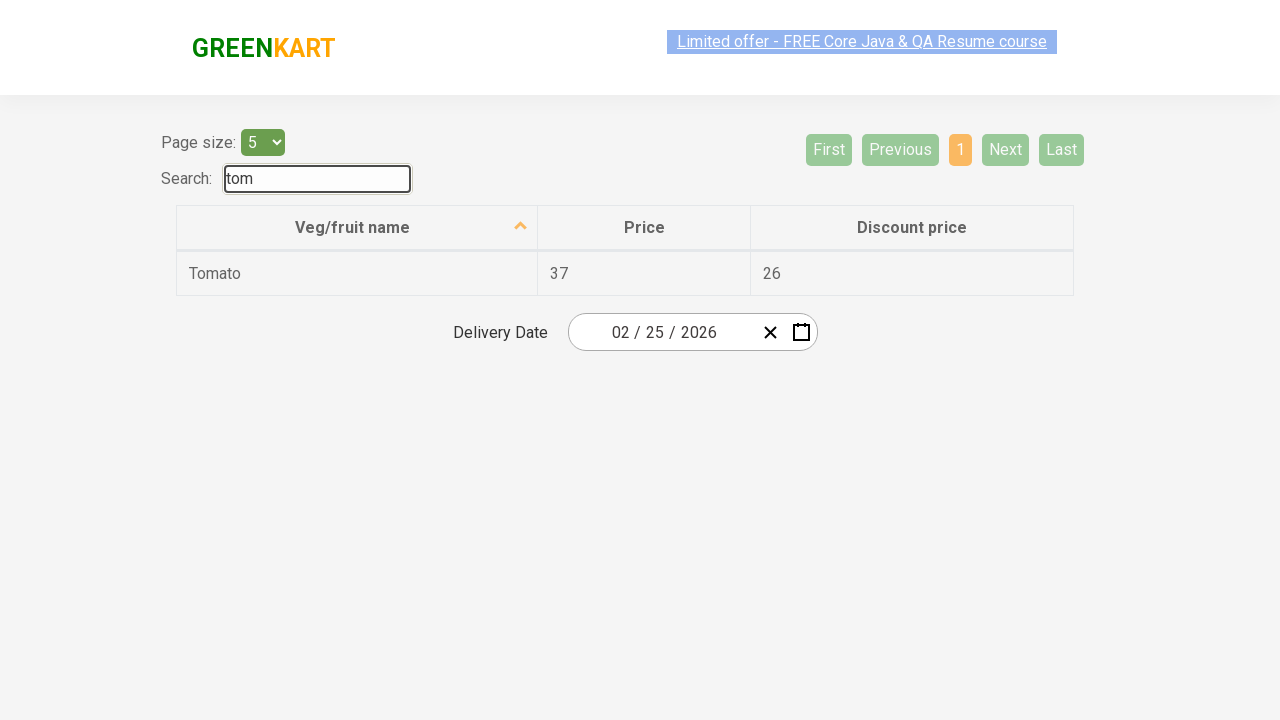

Waited 2 seconds for search results to load on offers page
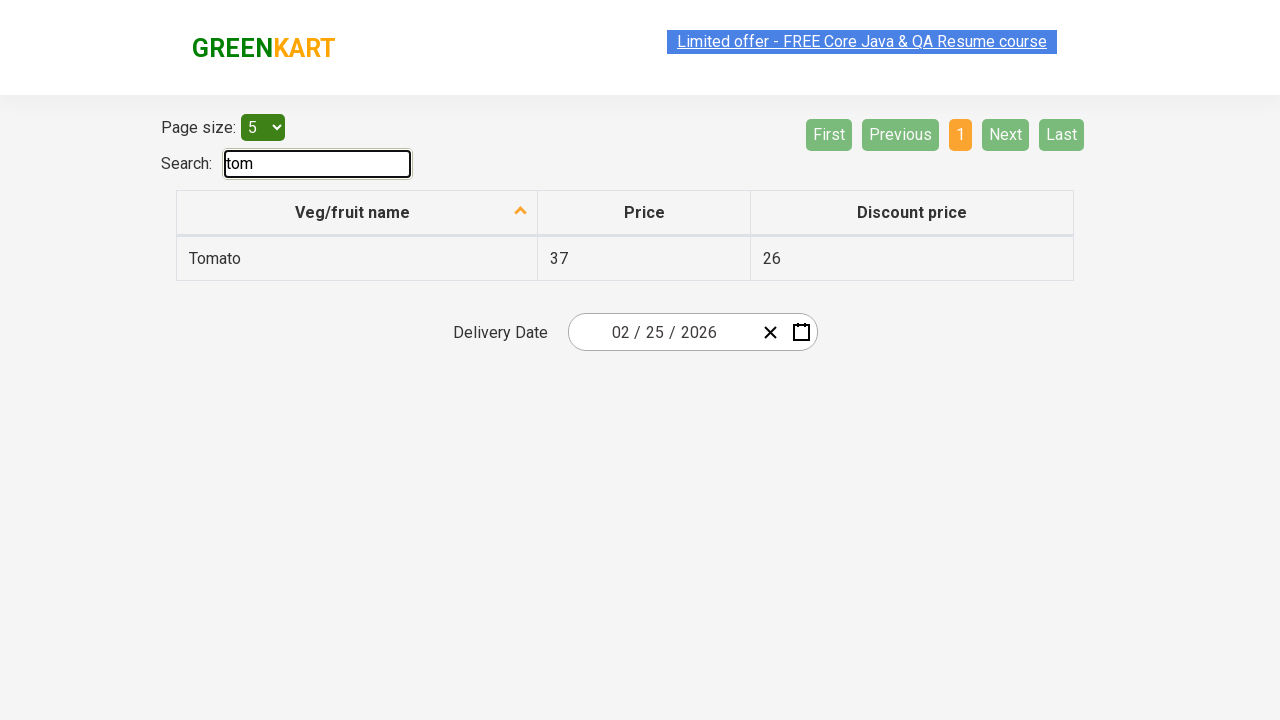

Extracted product name from offers page: 'Tomato'
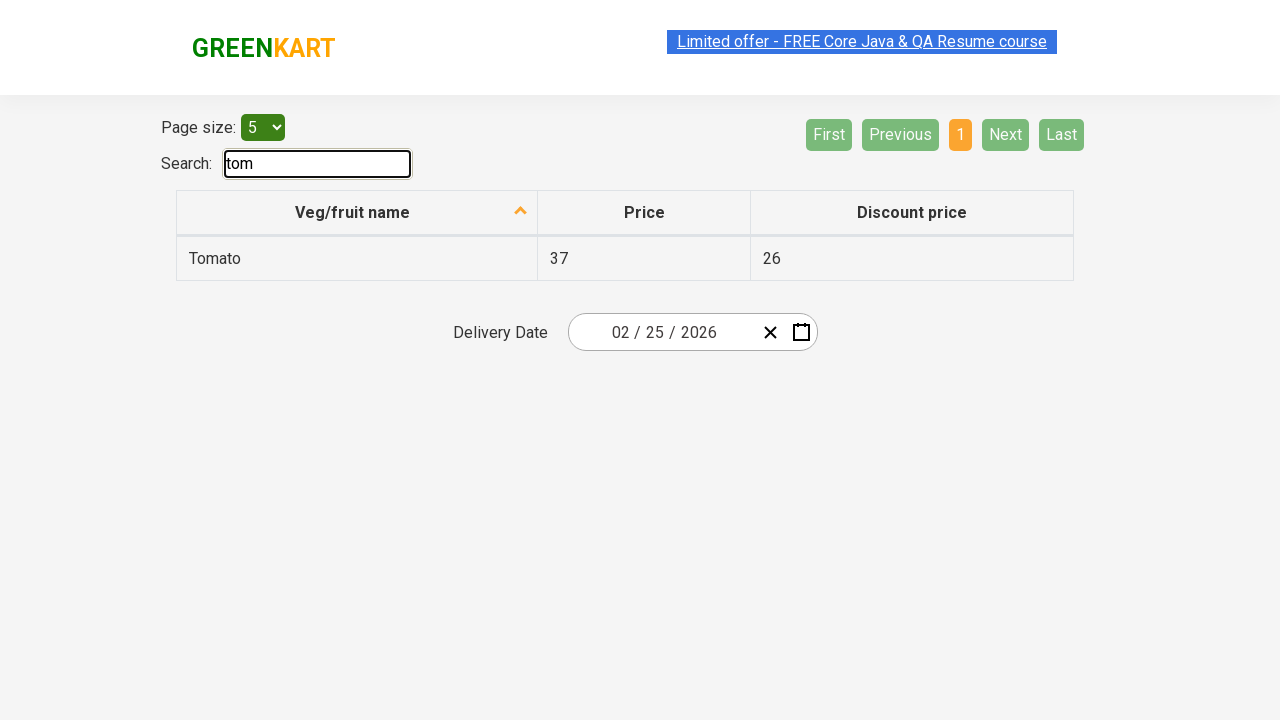

Verified product names match between landing page and offers page
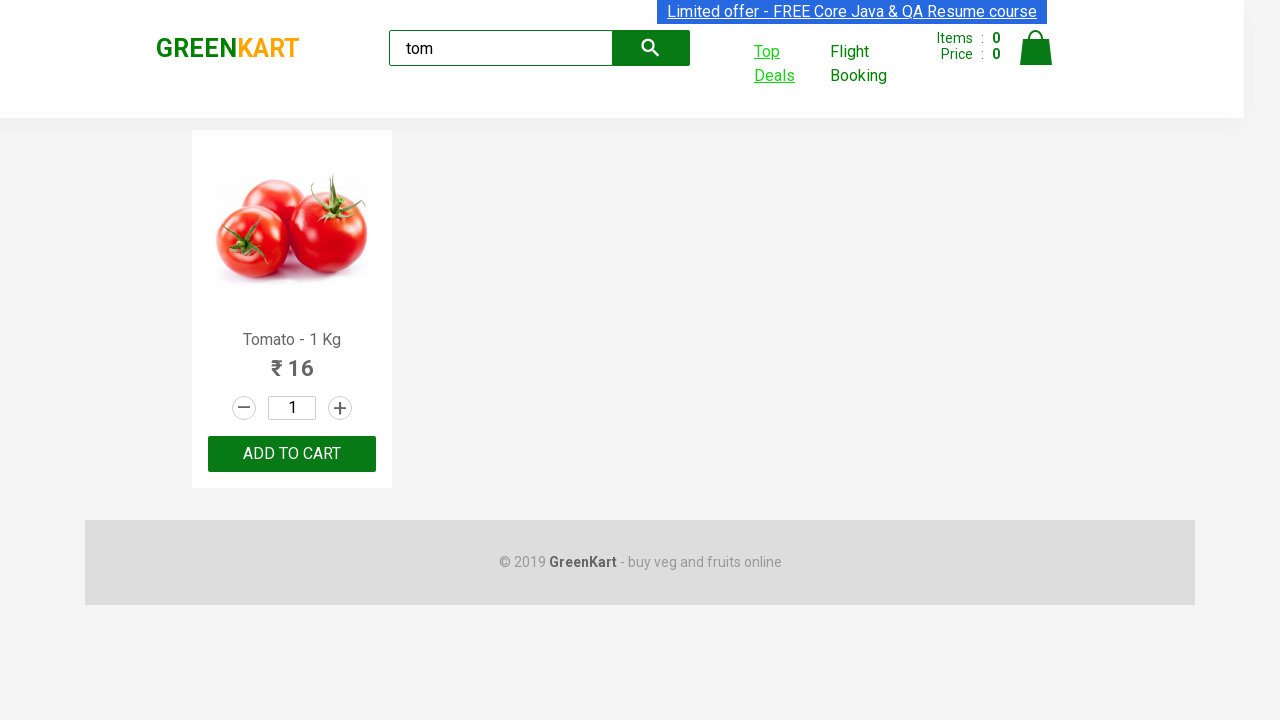

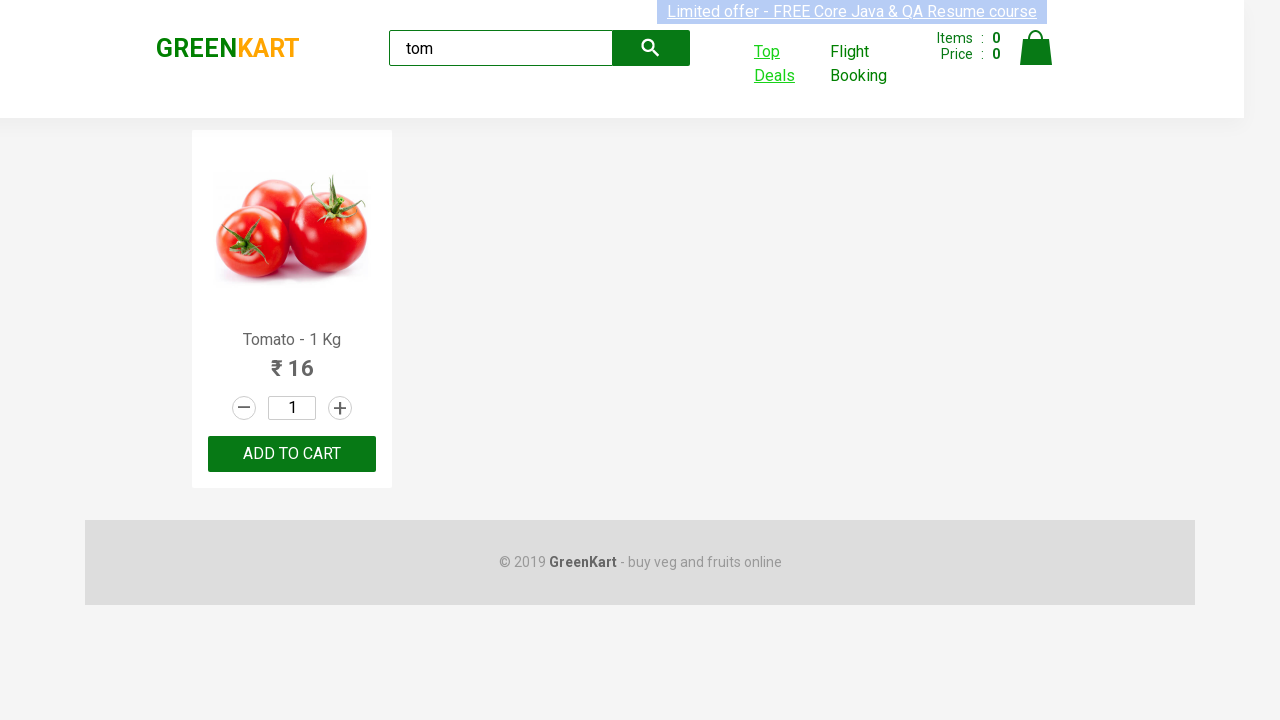